Tests text field functionality by entering text and verifying the input value

Starting URL: https://antoniotrindade.com.br/treinoautomacao/elementsweb.html

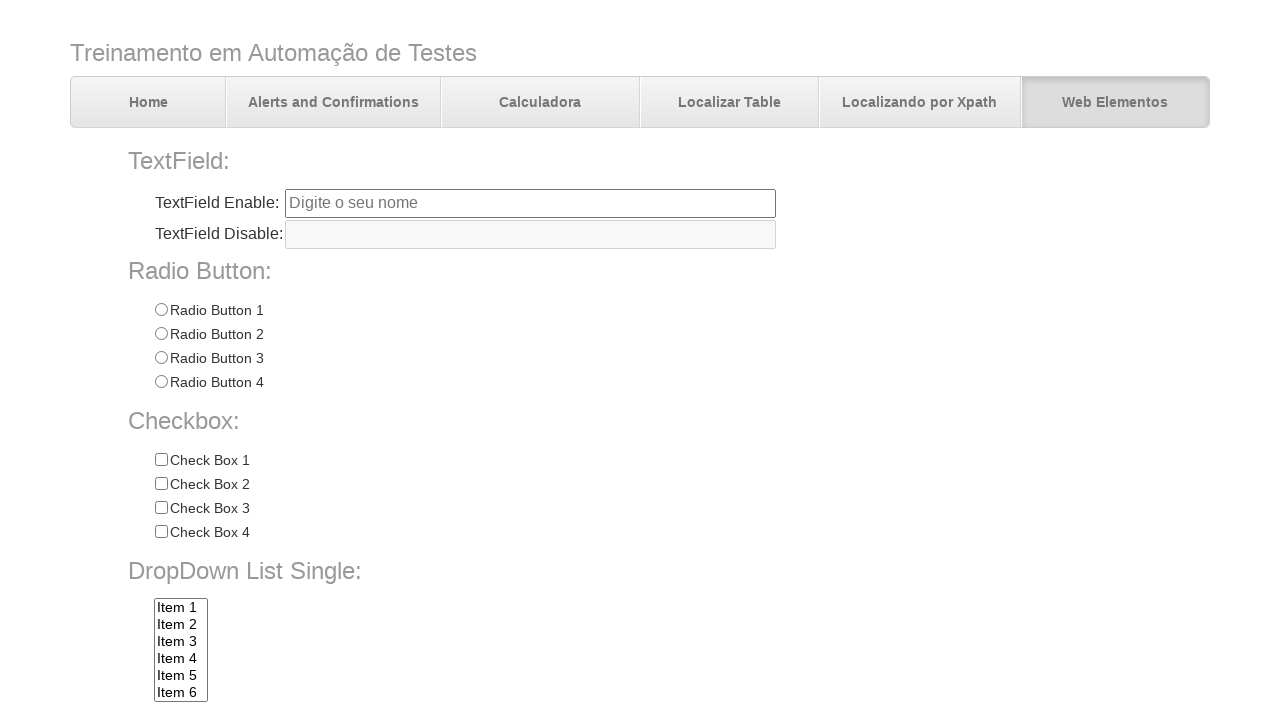

Navigated to test page
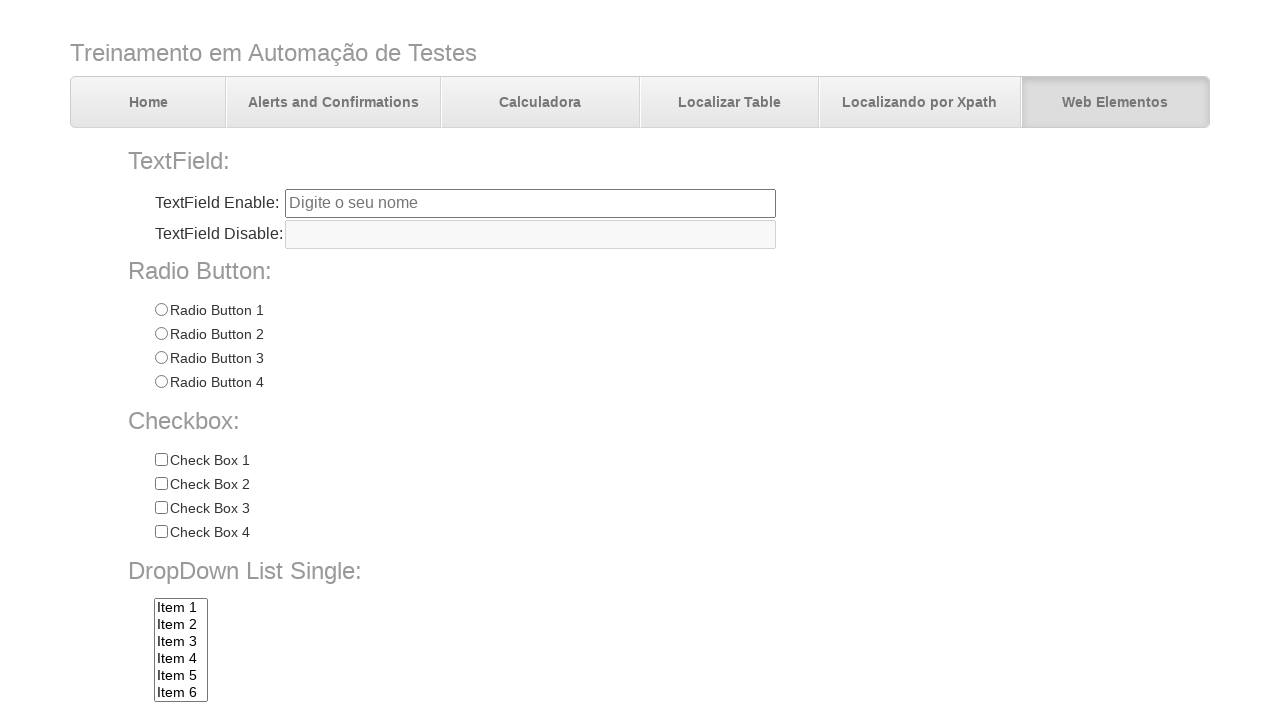

Filled text field with 'Hello world' on input[name='txtbox1']
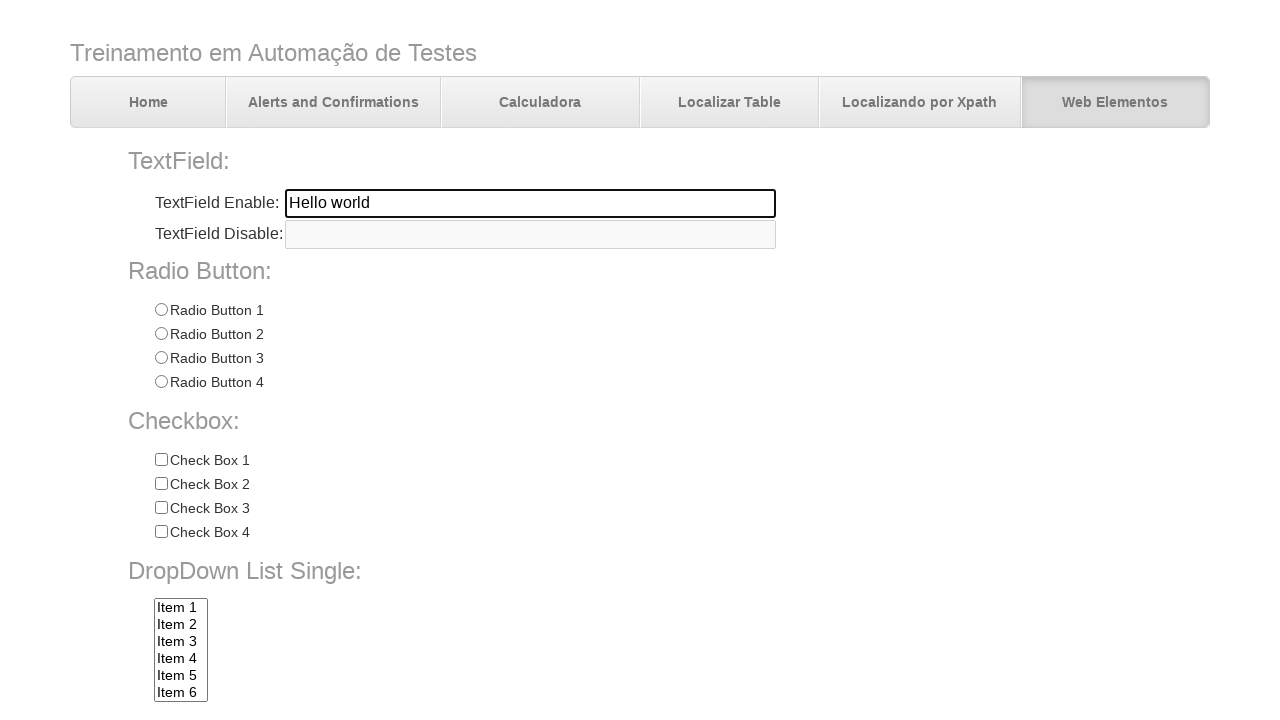

Verified text field contains 'Hello world'
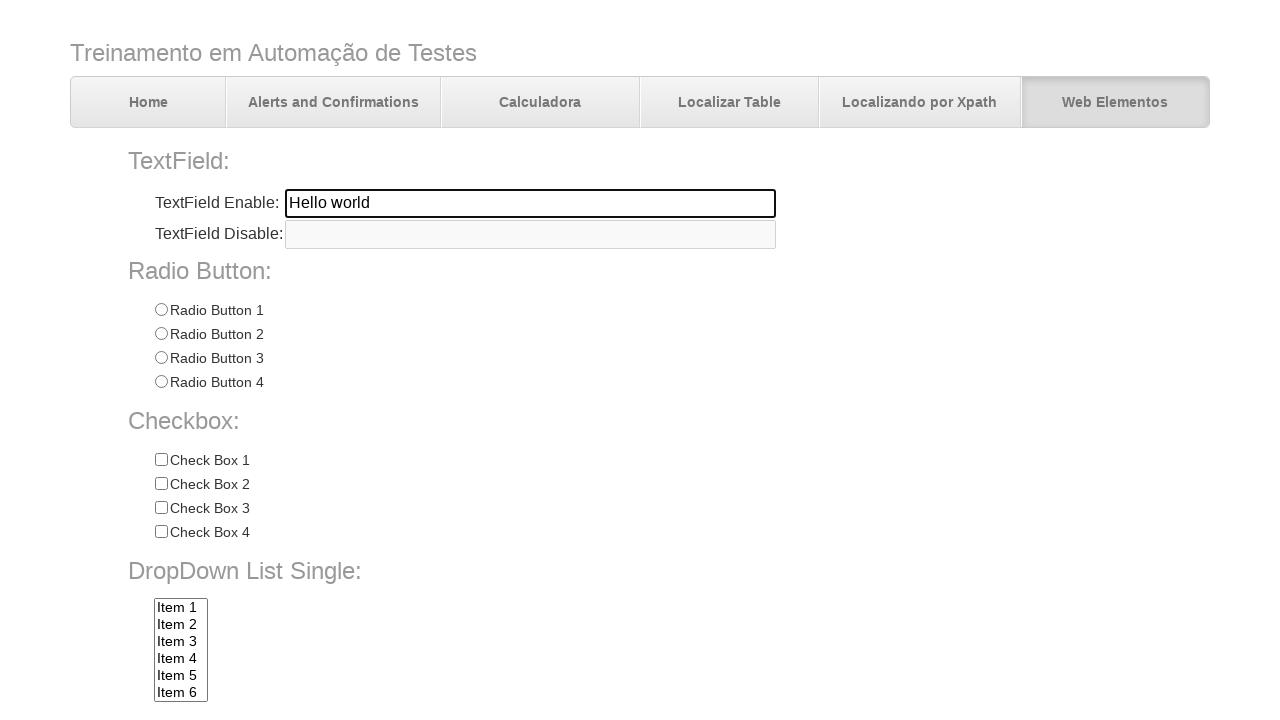

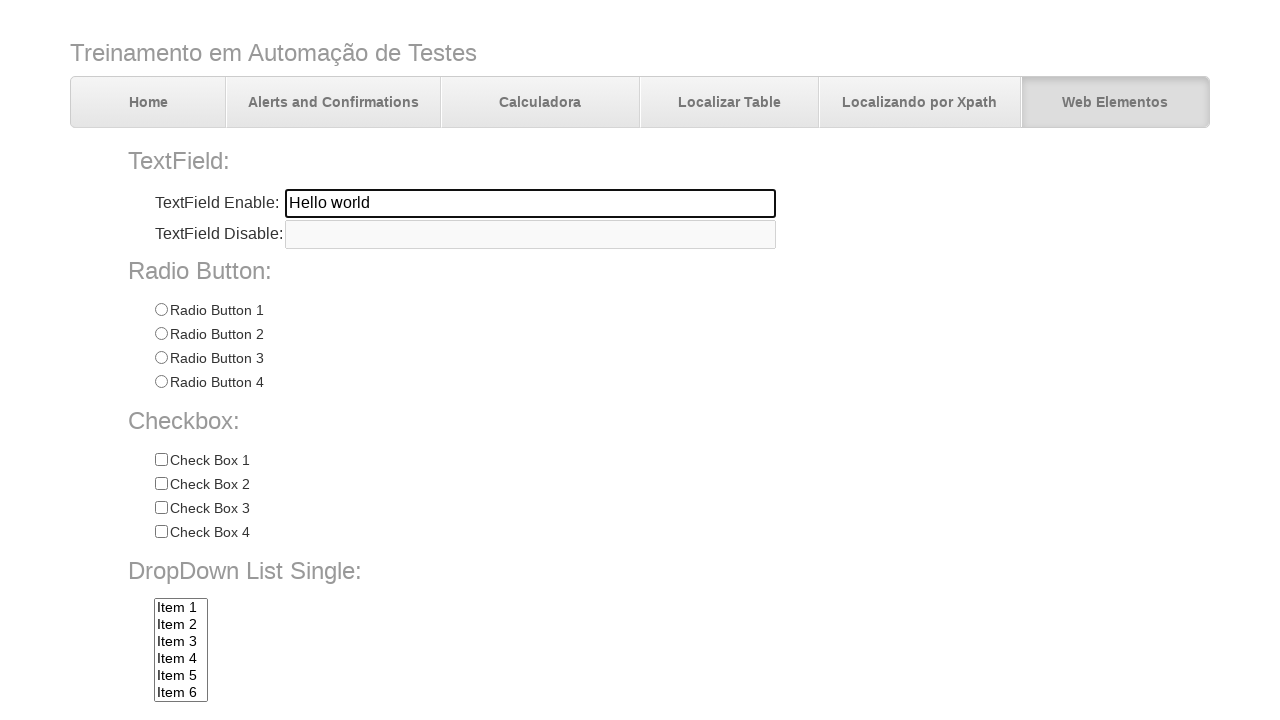